Tests login functionality with valid credentials by filling username and password fields and clicking login button

Starting URL: https://www.saucedemo.com/

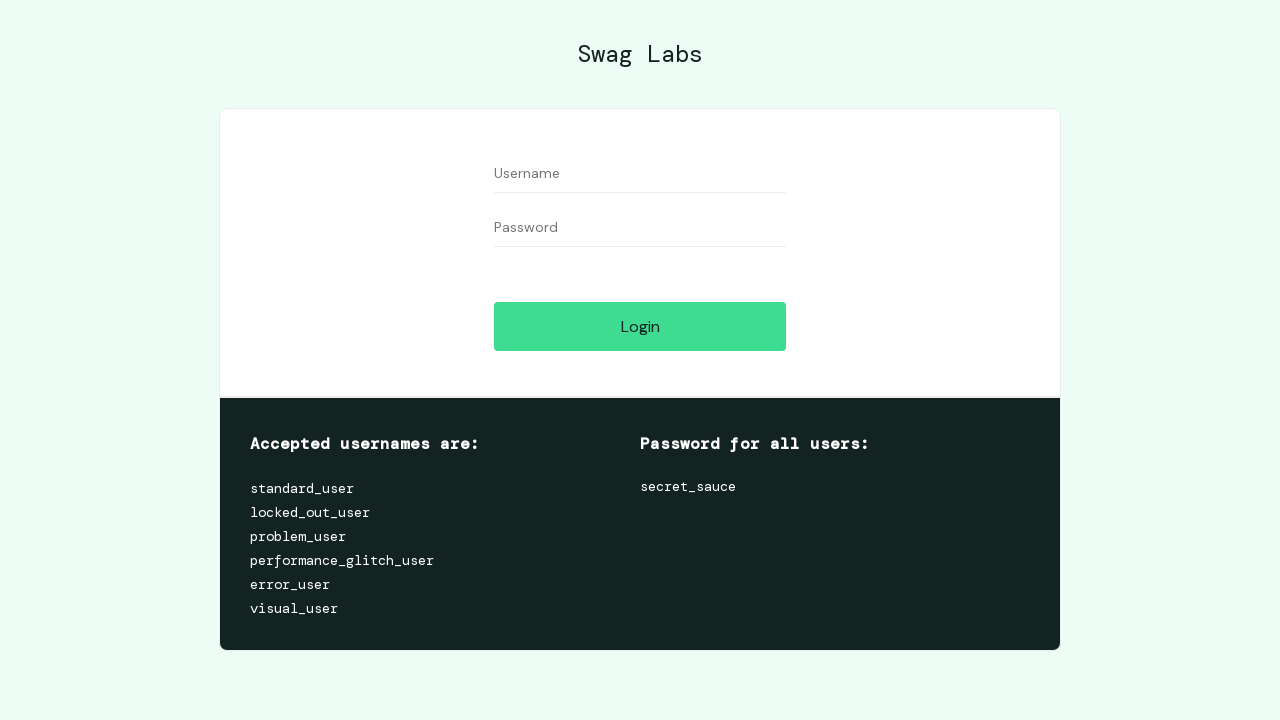

Filled username field with 'standard_user' on #user-name
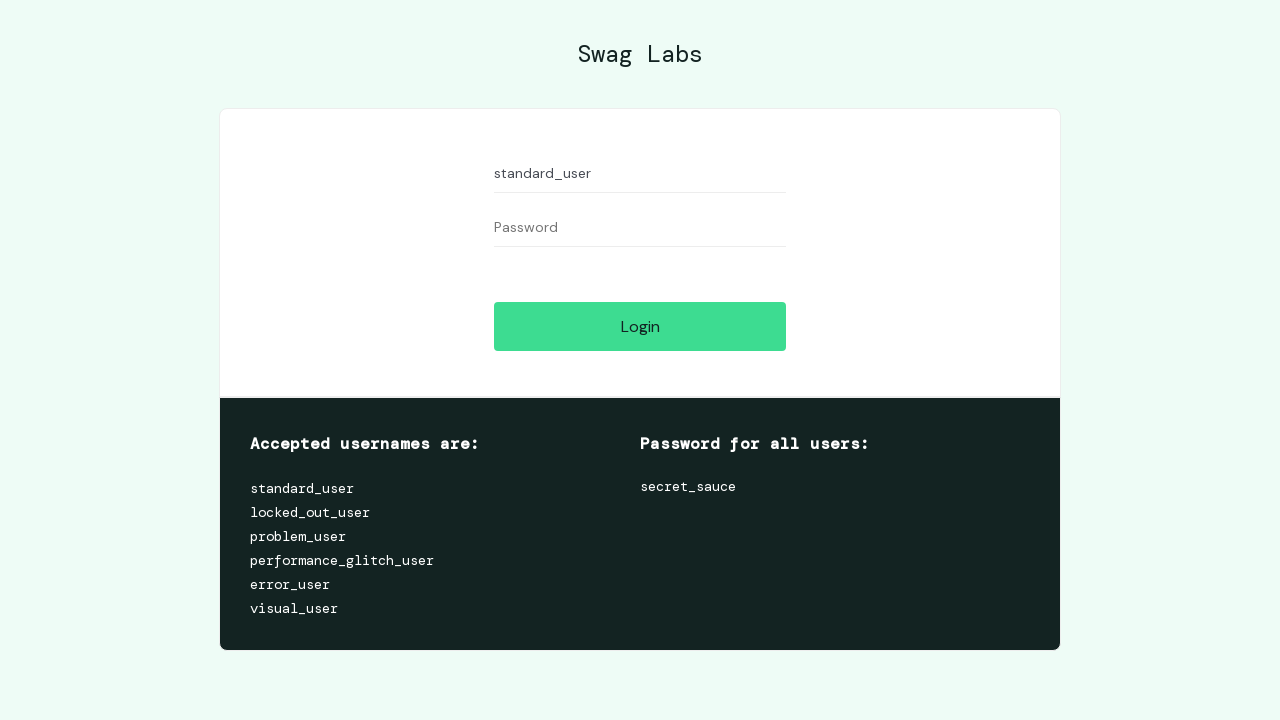

Filled password field with 'secret_sauce' on #password
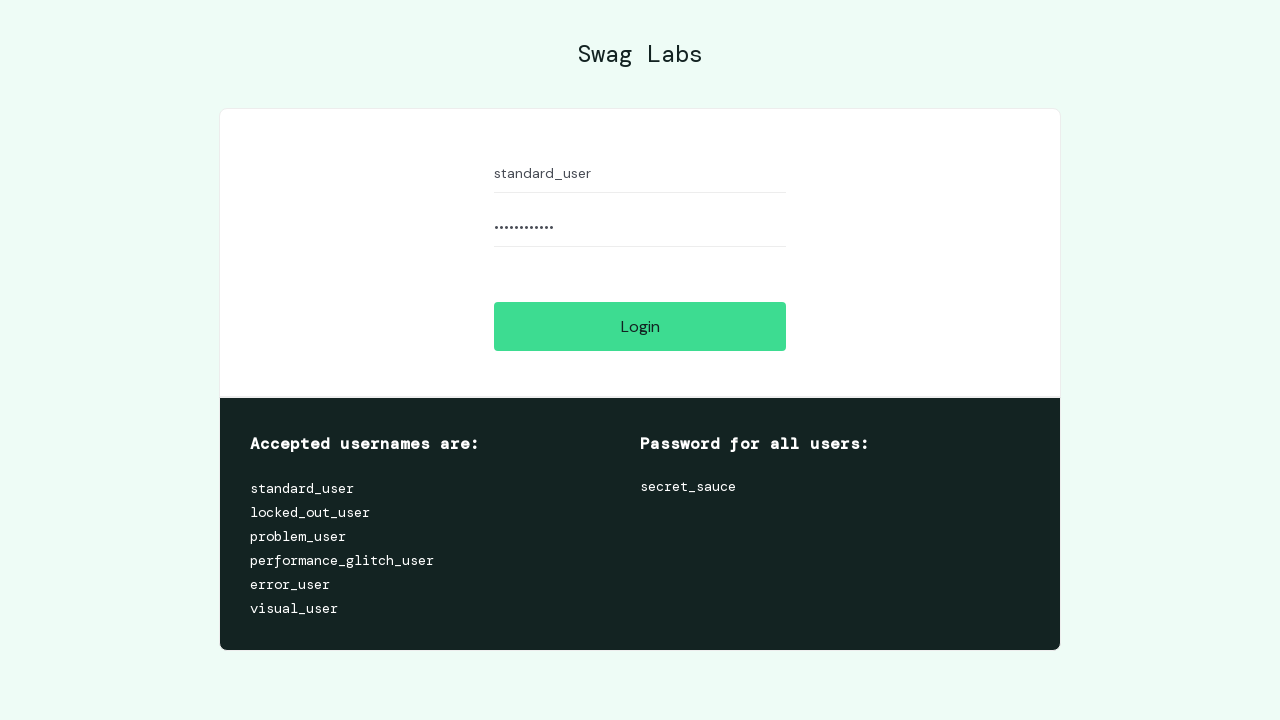

Clicked login button to authenticate with valid credentials at (640, 326) on #login-button
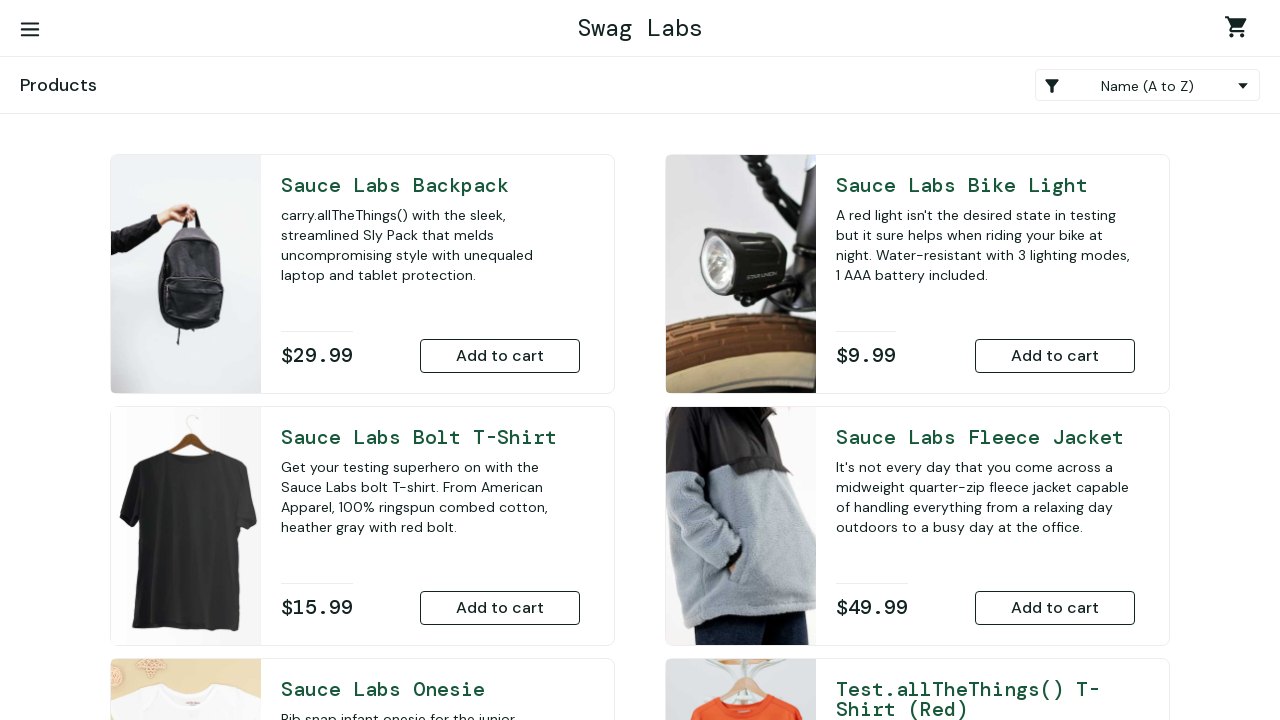

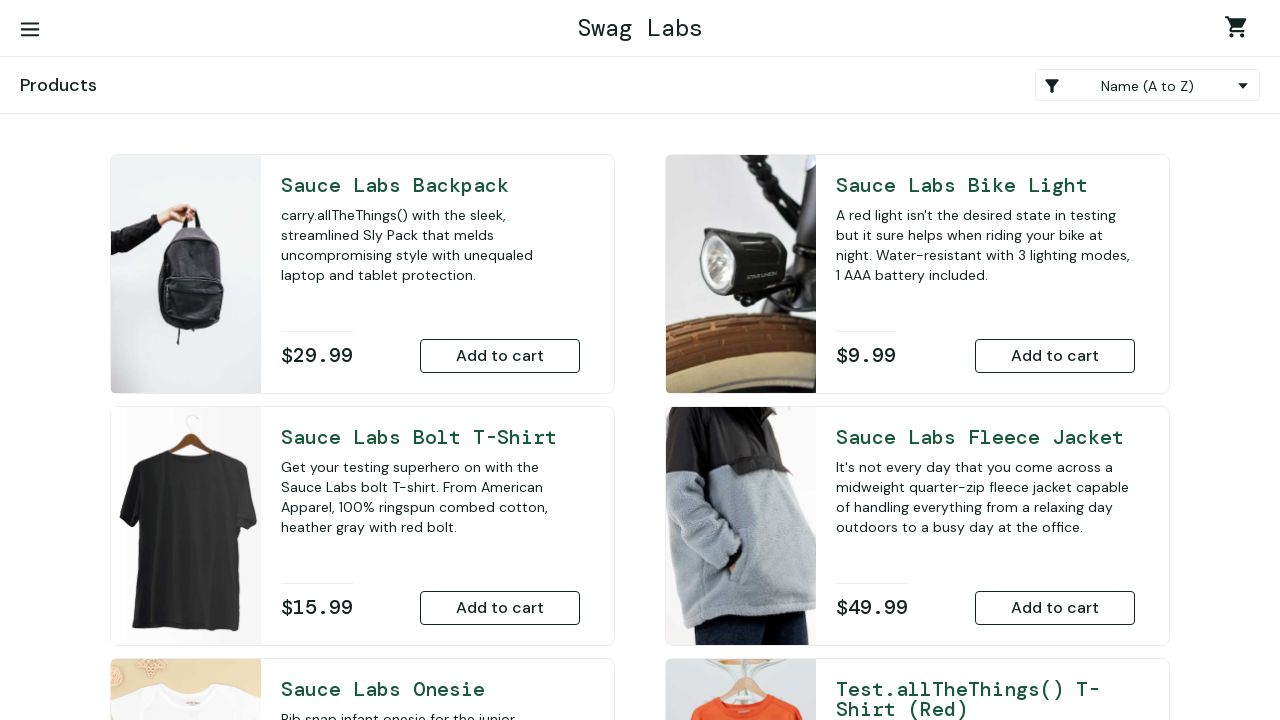